Navigates to the Hepsiburada e-commerce website and verifies the page loads successfully

Starting URL: https://hepsiburada.com

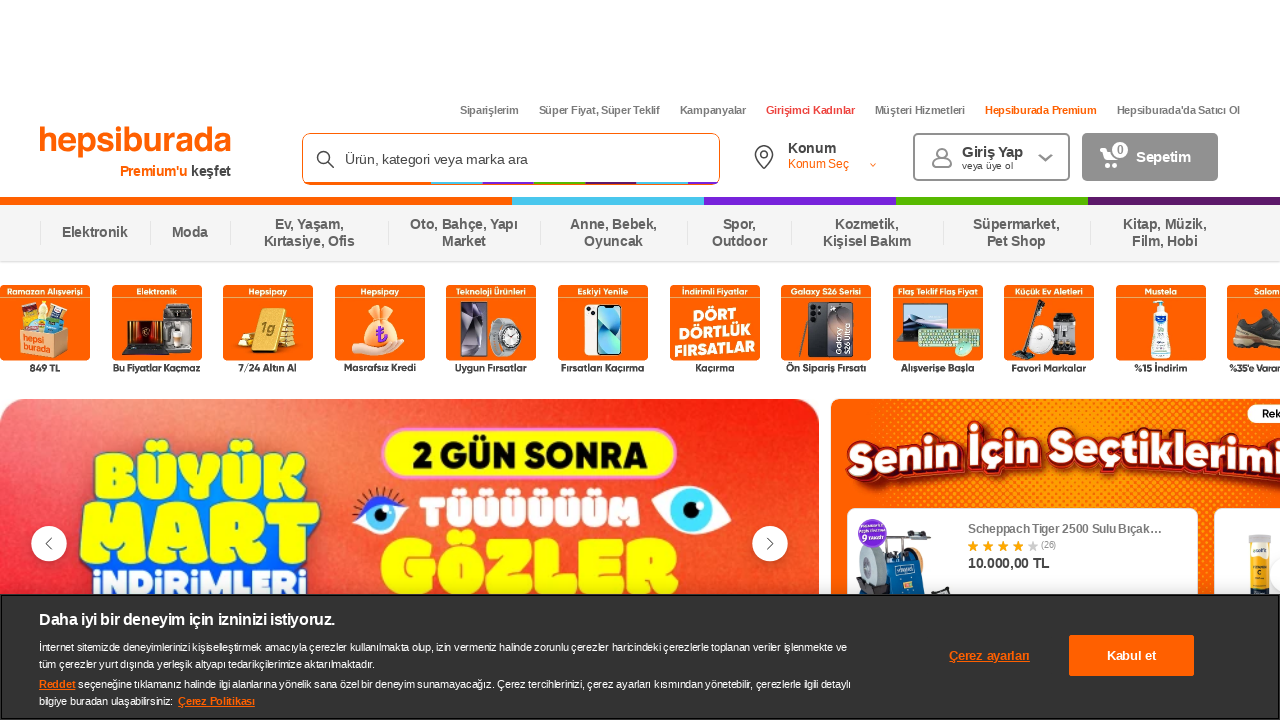

Waited for page DOM content to be fully loaded
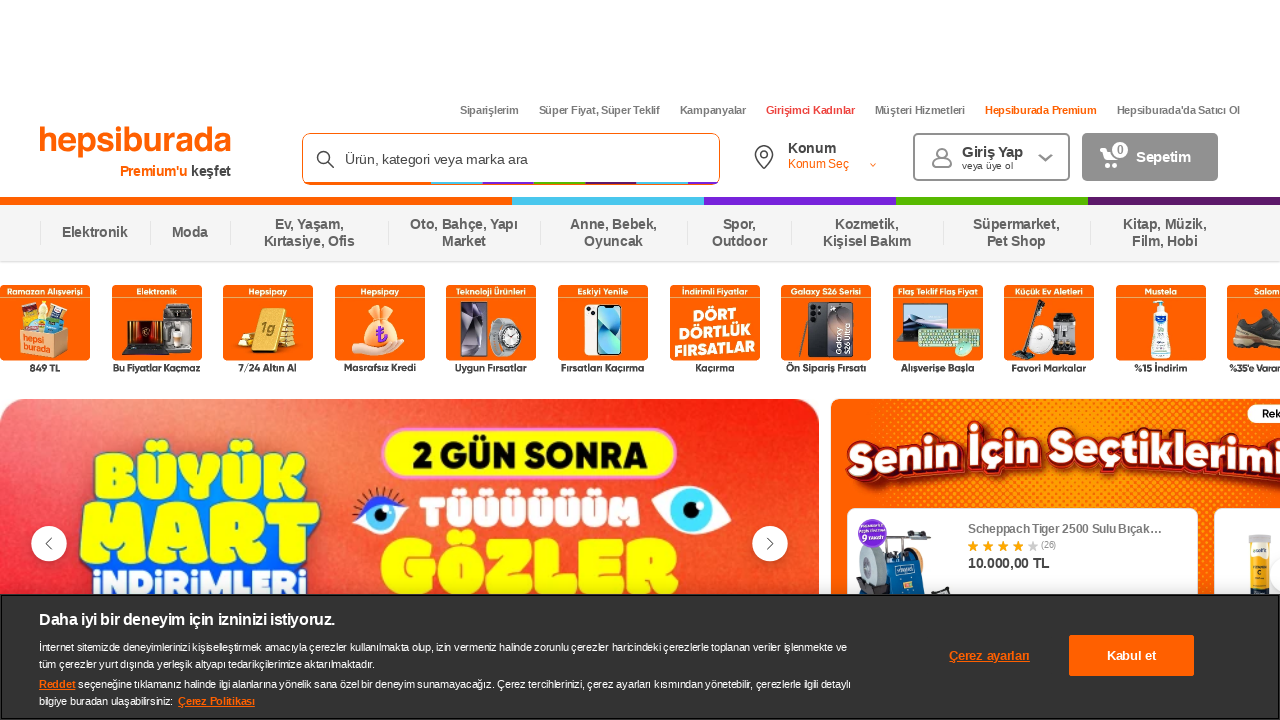

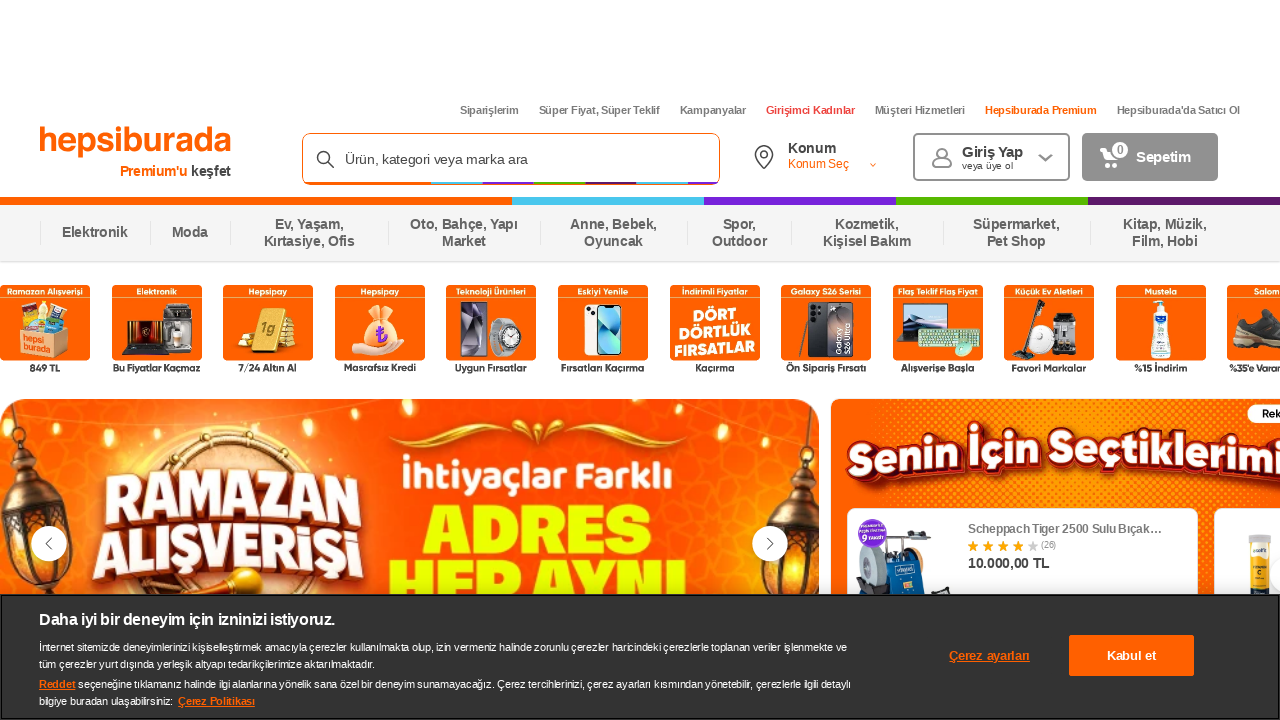